Tests GreenKart e-commerce flow by searching for Cucumber product, adding to cart, proceeding to checkout, selecting country, and placing order

Starting URL: https://rahulshettyacademy.com/seleniumPractise/#/

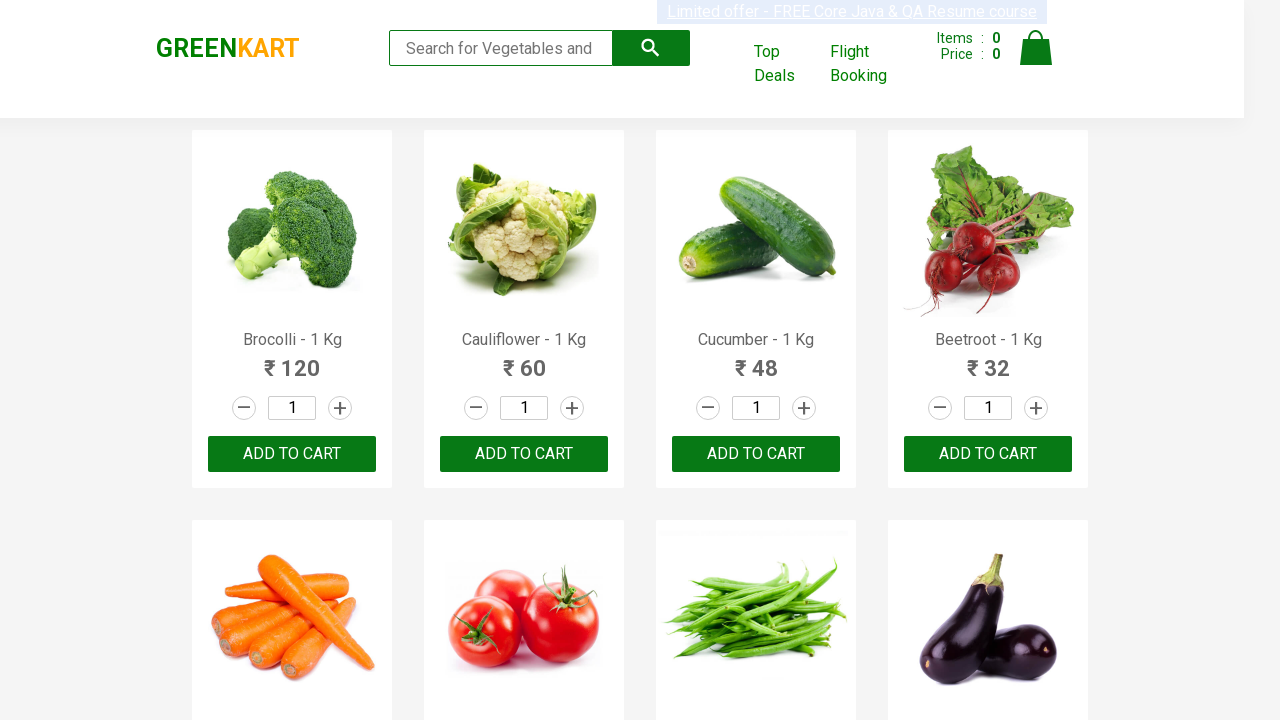

Waited for products to load on GreenKart page
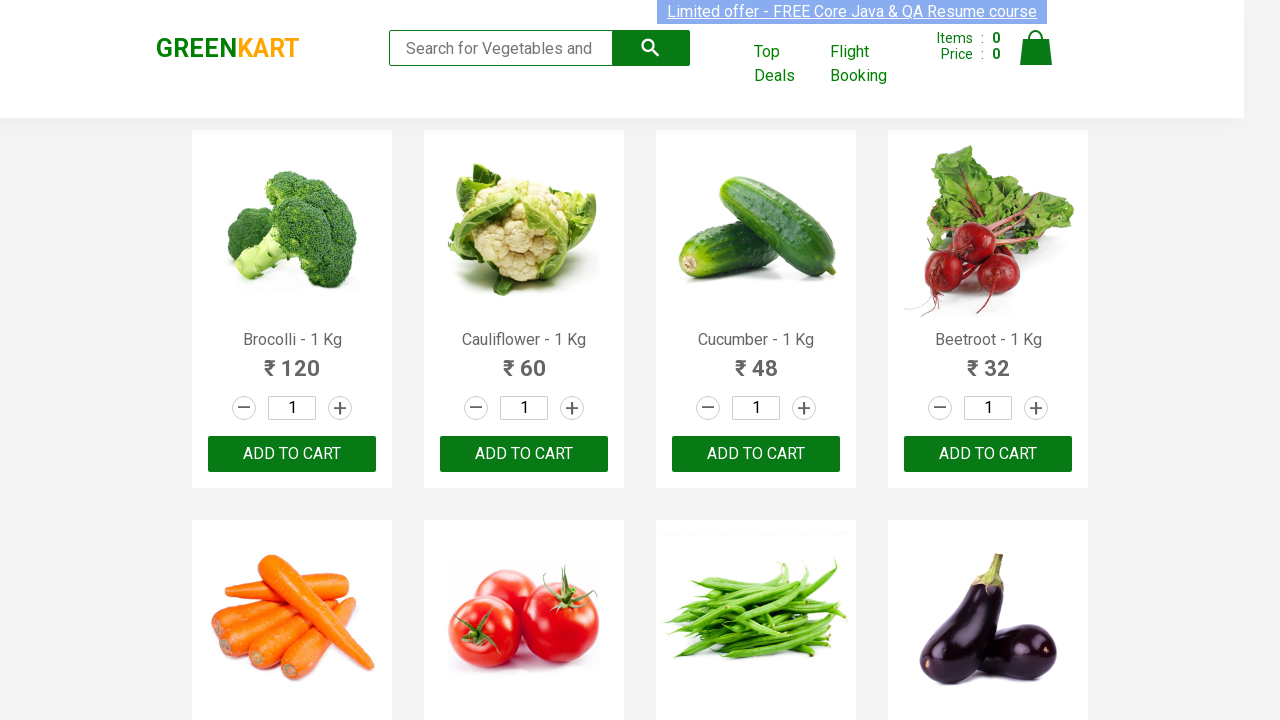

Located 31 products on the page
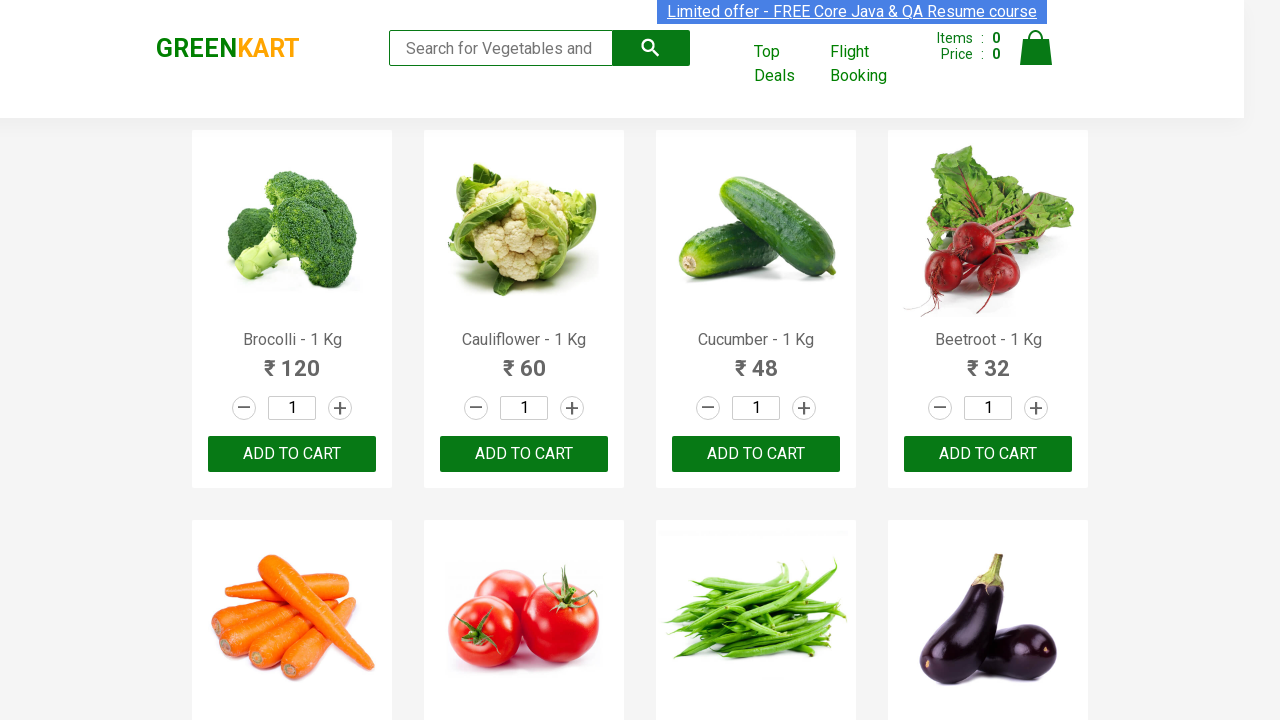

Found and clicked ADD TO CART for Cucumber - 1 Kg at (756, 454) on .product >> nth=2 >> text=ADD TO CART
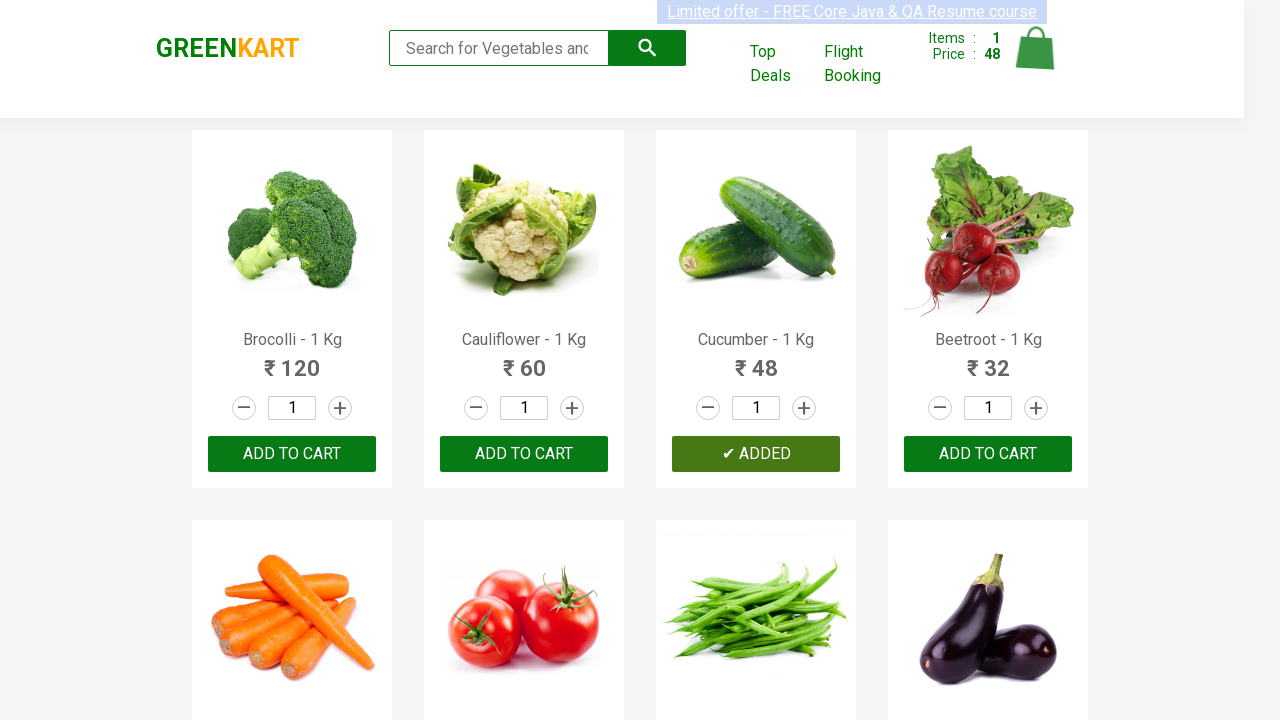

Clicked cart icon to view cart at (1036, 59) on .cart-icon
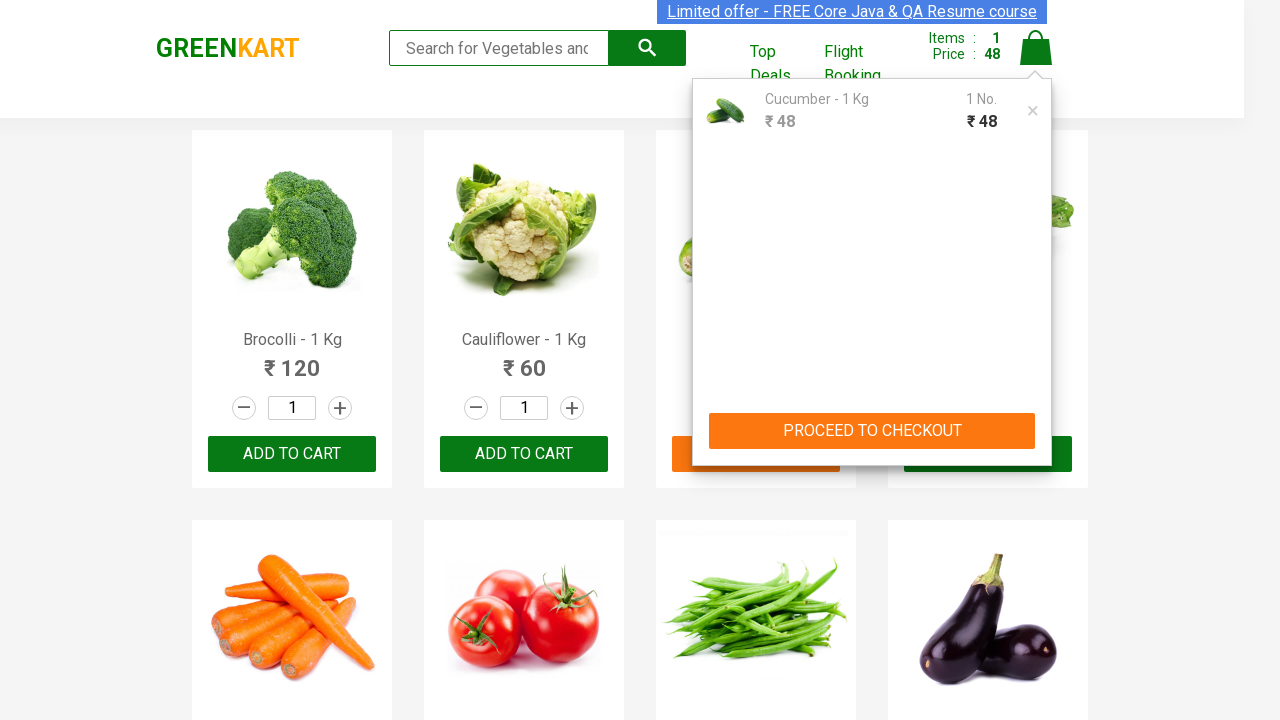

Clicked PROCEED TO CHECKOUT button at (872, 431) on internal:text="PROCEED TO CHECKOUT"i
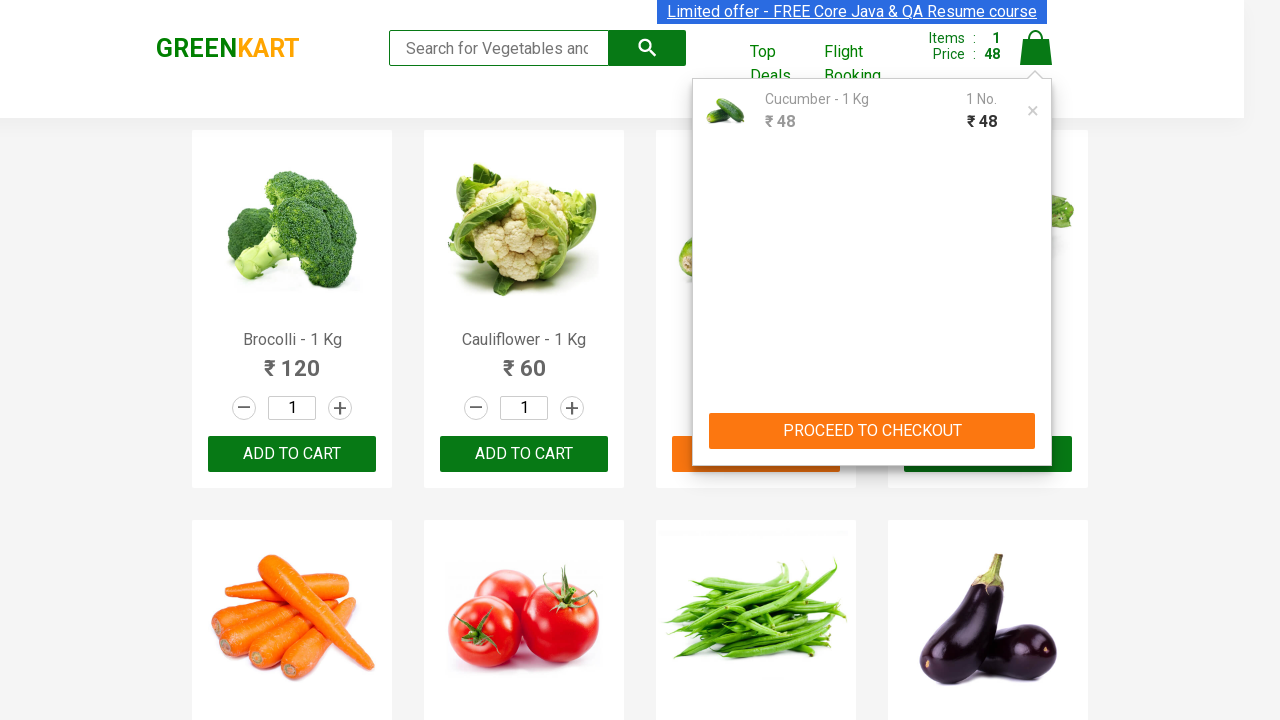

Verified Cucumber - 1 Kg is in the checkout cart
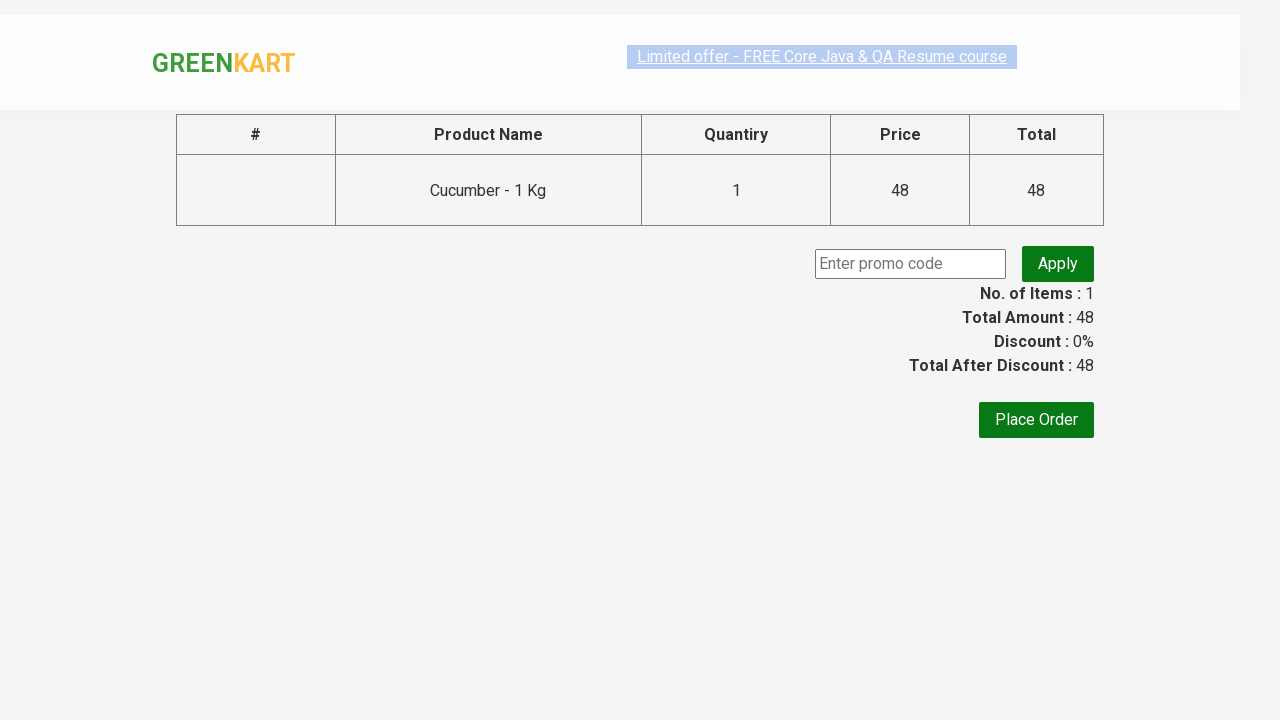

Clicked Place Order button at (1036, 420) on internal:role=button[name="Place Order"i]
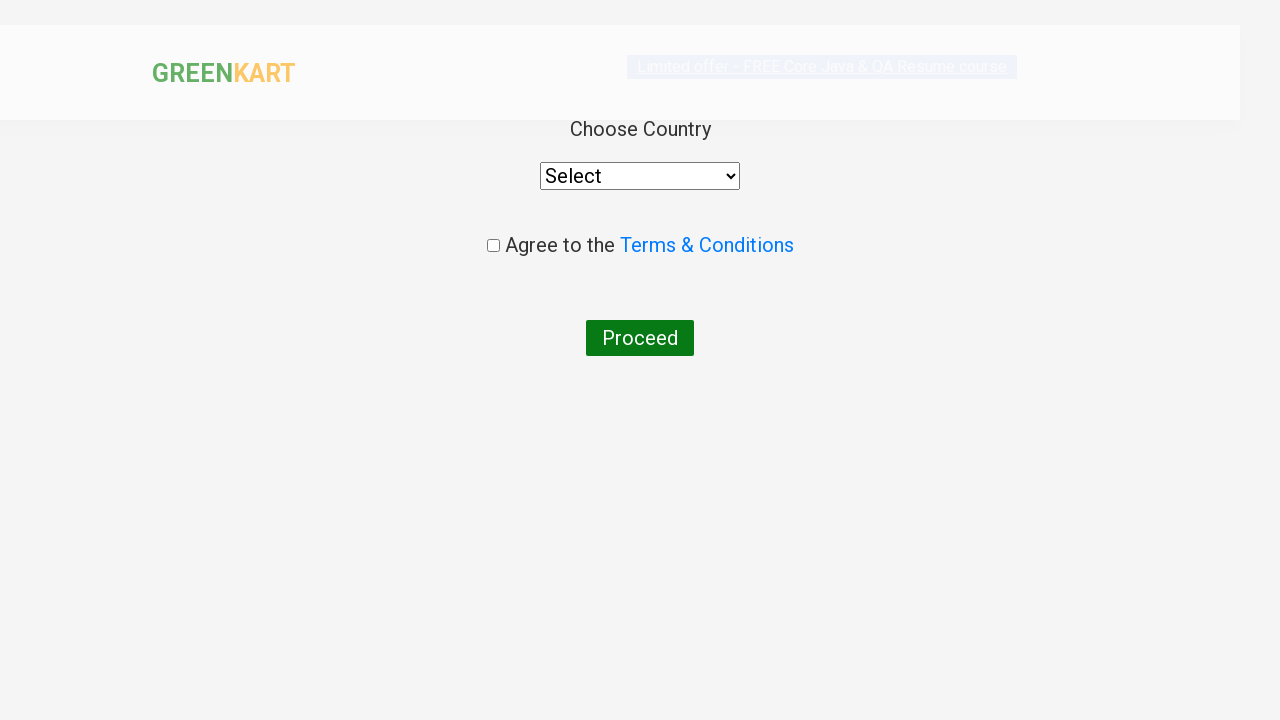

Selected Albania from country dropdown on div select
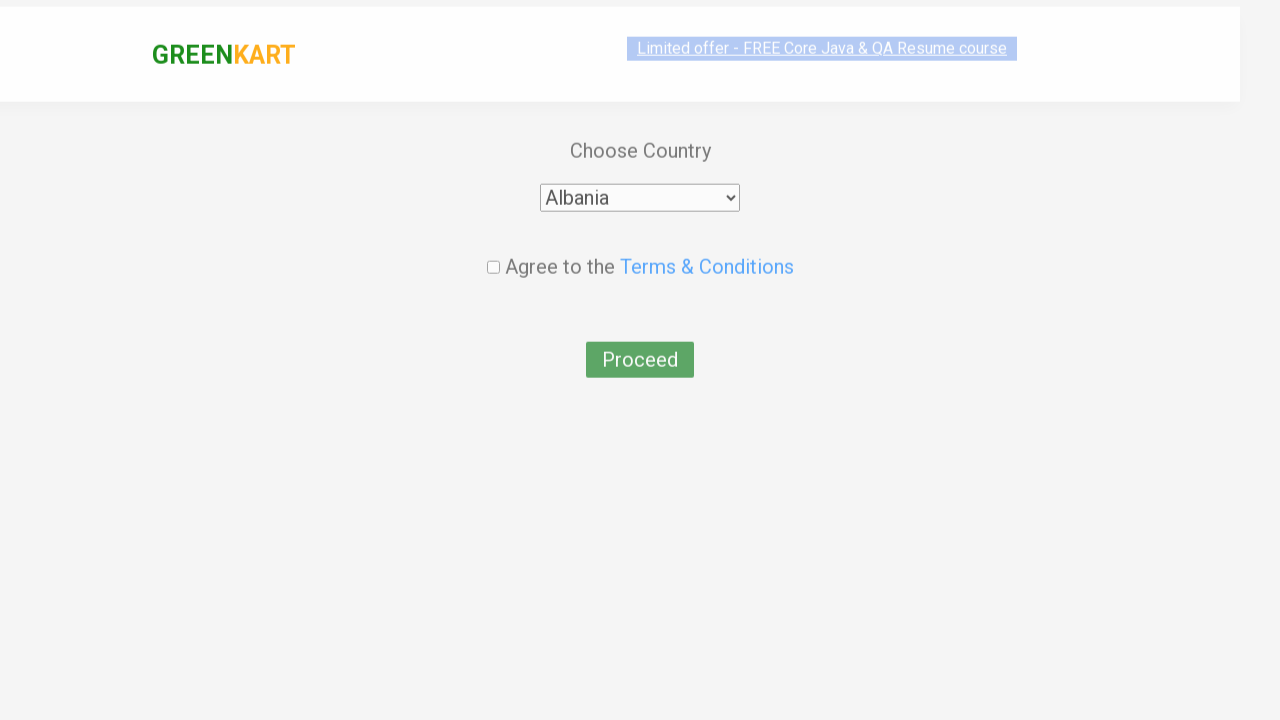

Checked the agreement checkbox at (493, 246) on .chkAgree
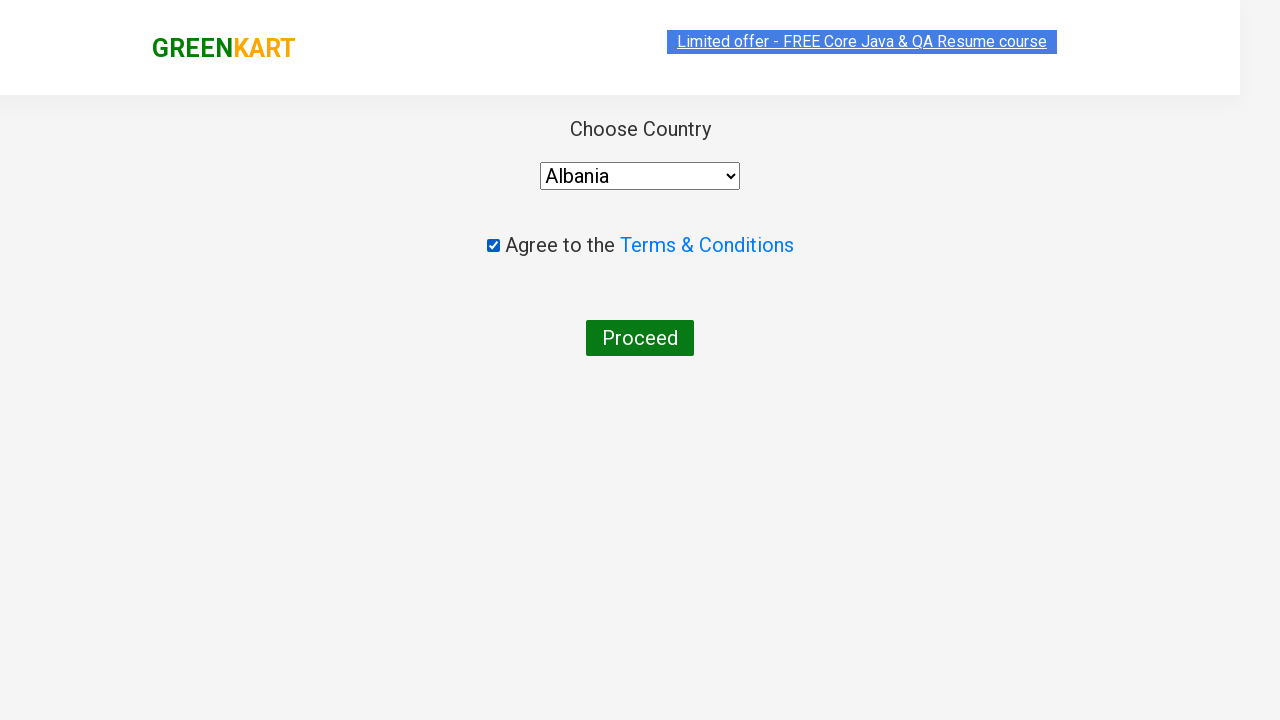

Clicked Proceed button to complete order at (640, 338) on internal:text="Proceed"i
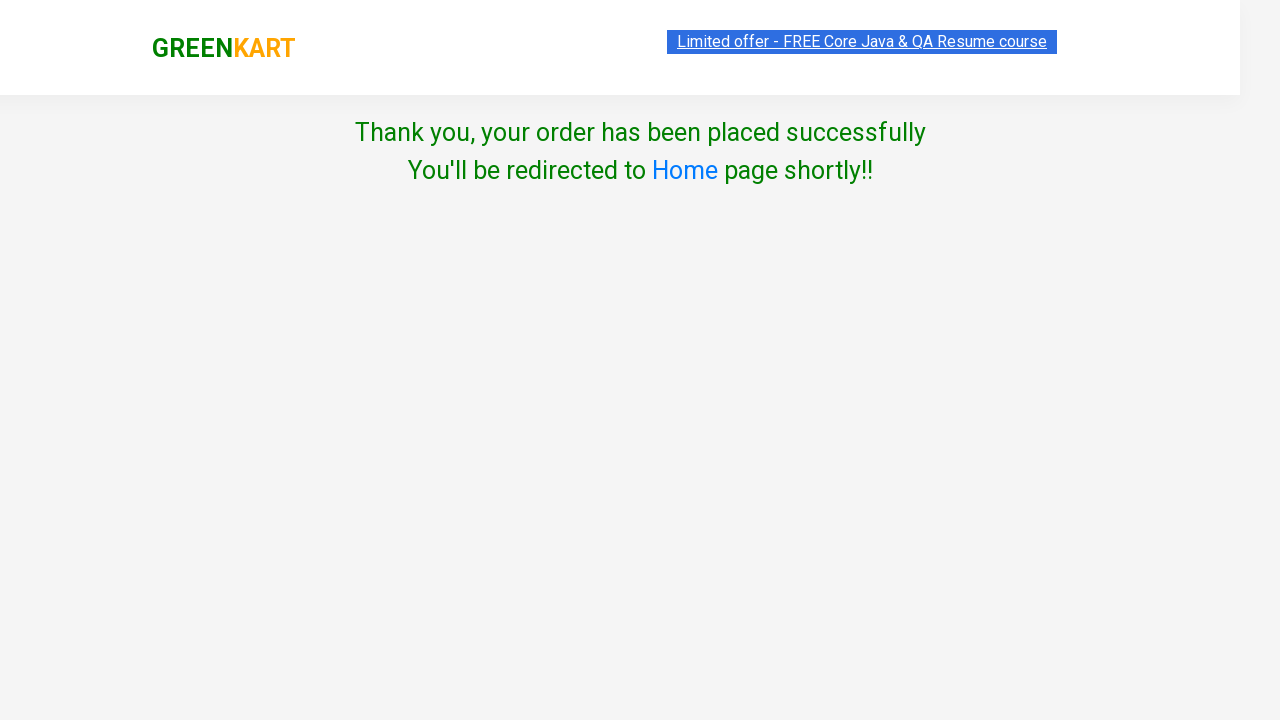

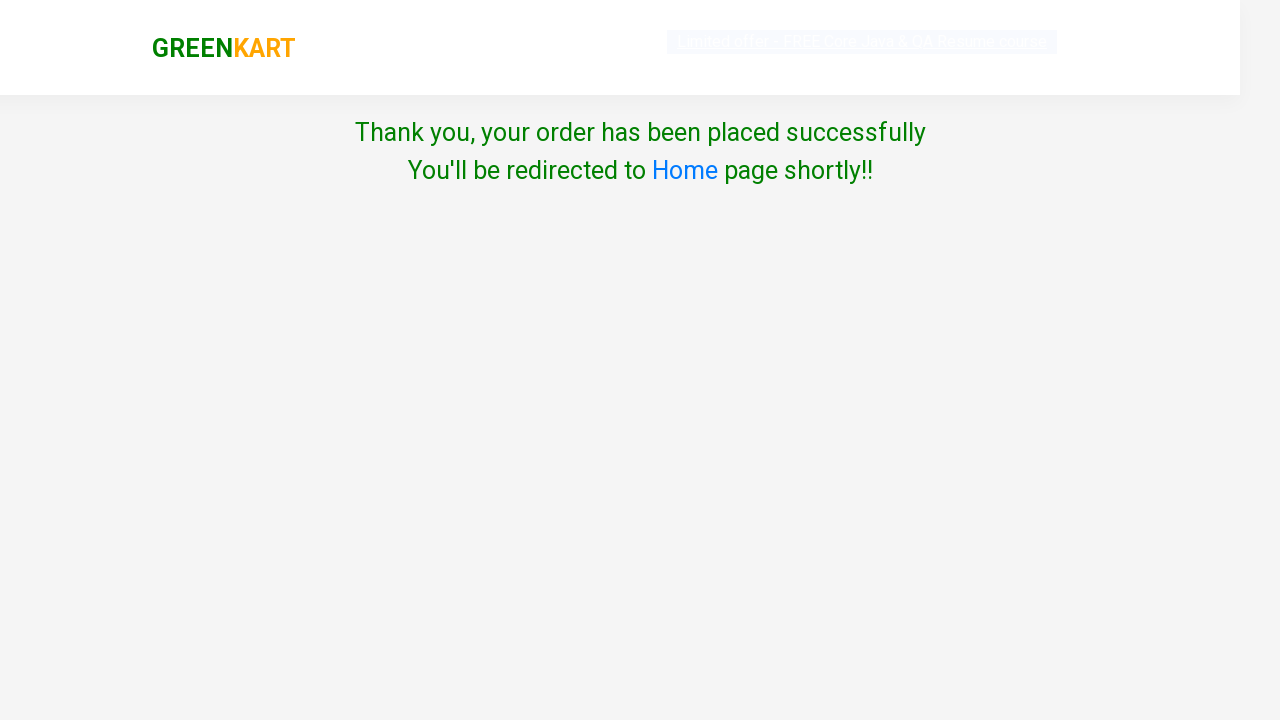